Tests different click interactions on a demo page including single click, double click, and right click (context click) on various buttons

Starting URL: https://demoqa.com/buttons

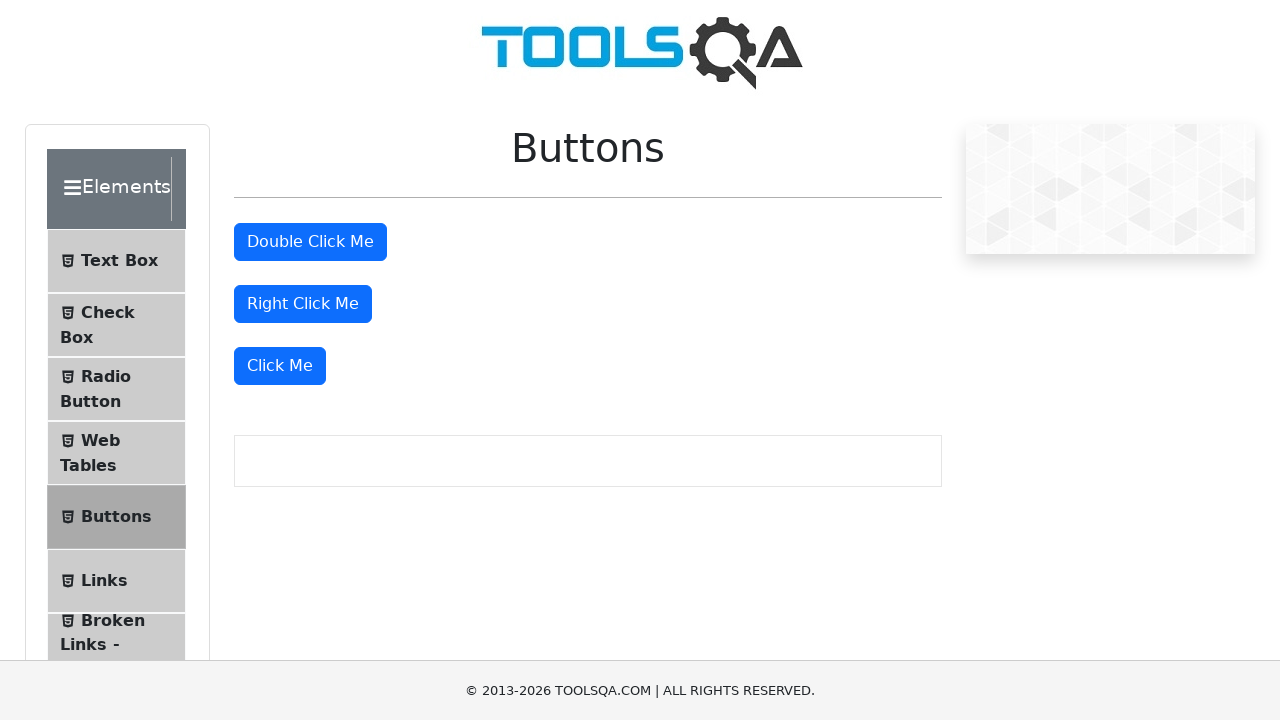

Performed single click on 'Click Me' button at (280, 366) on xpath=//button[text()='Click Me']
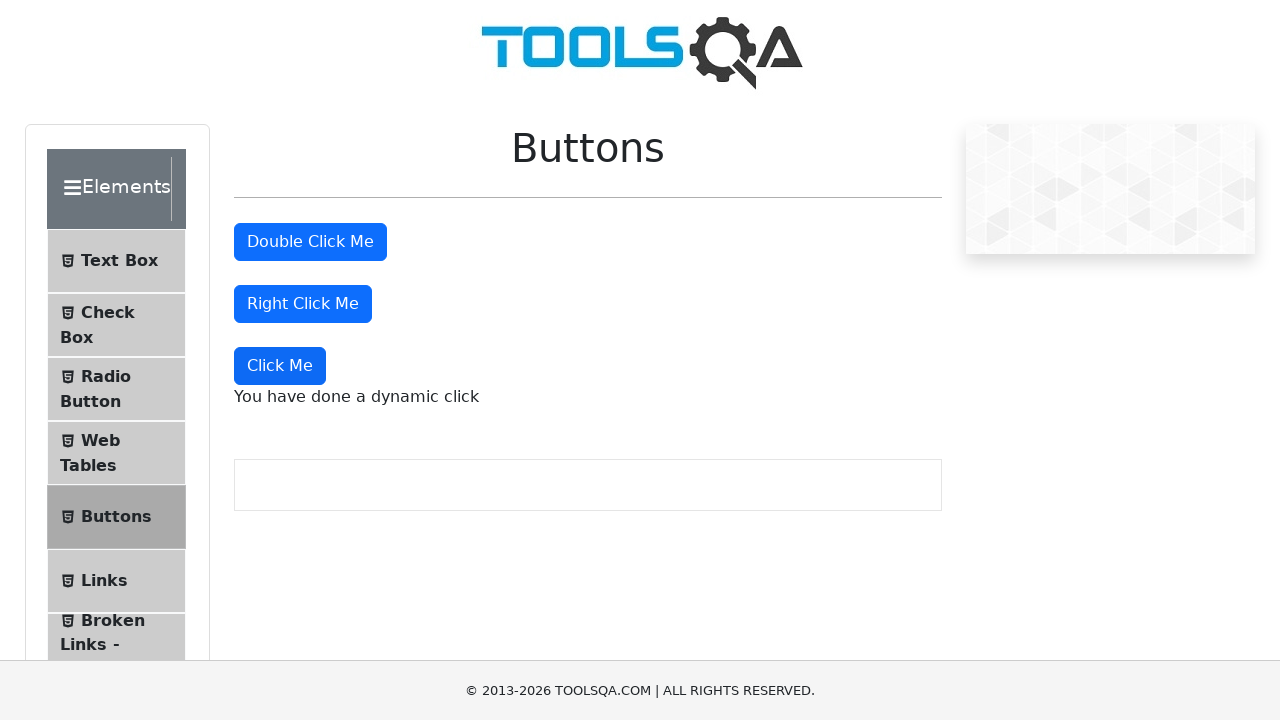

Performed double click on double click button at (310, 242) on #doubleClickBtn
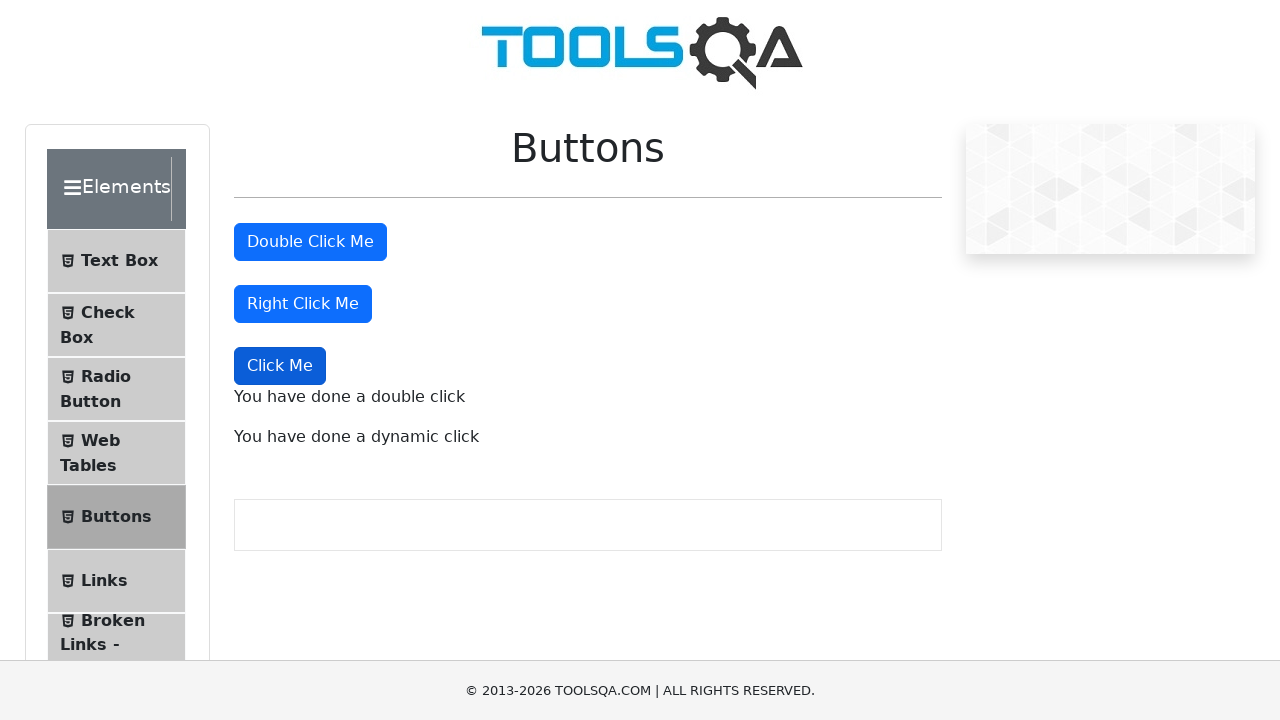

Performed right click (context click) on right click button at (303, 304) on #rightClickBtn
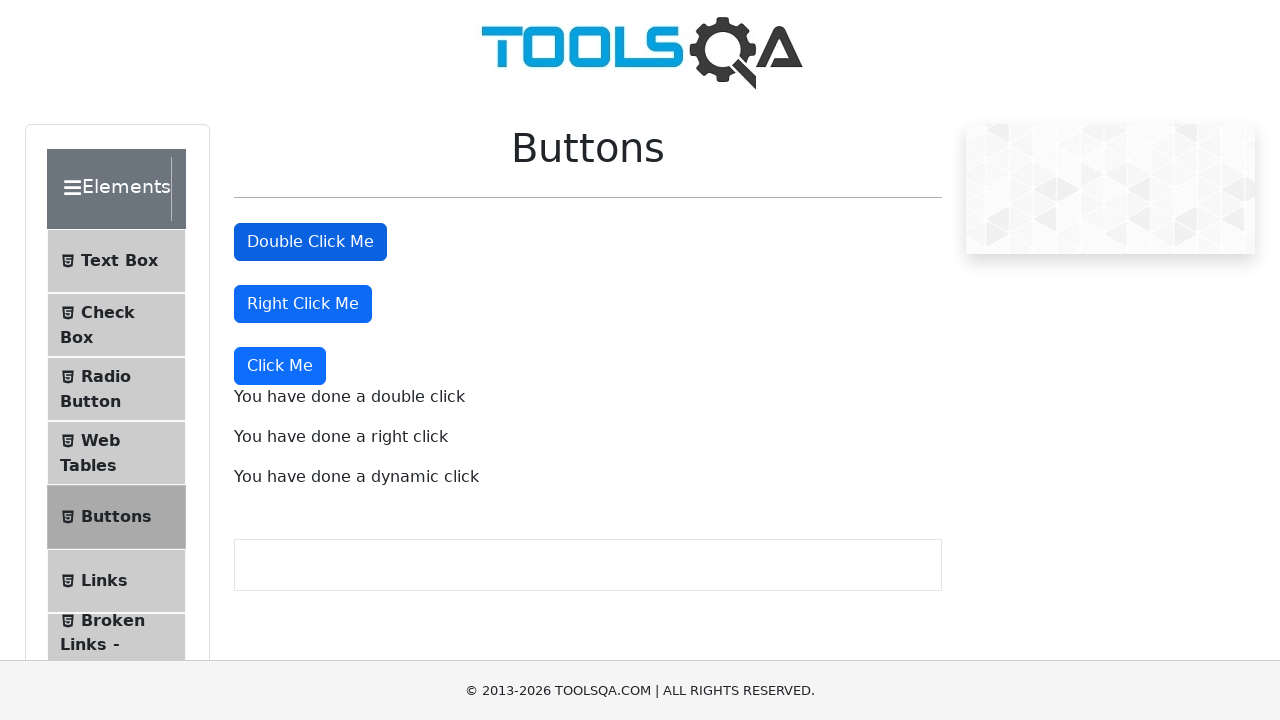

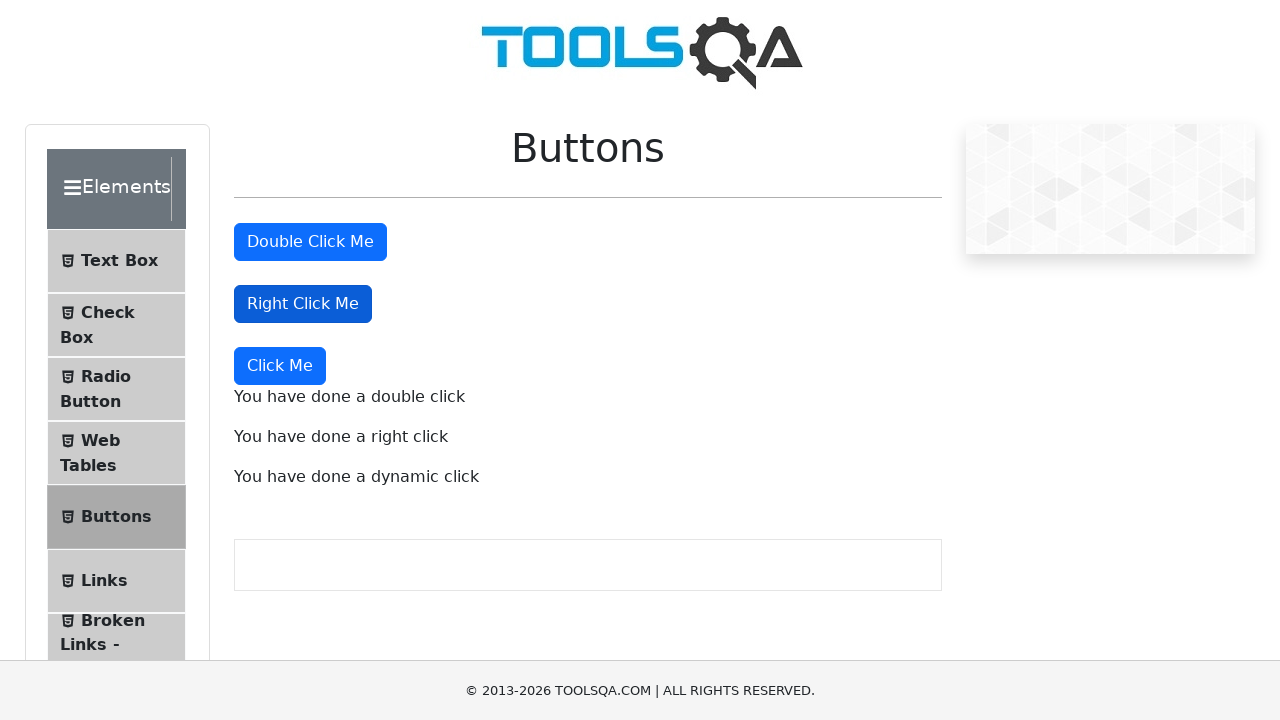